Tests invalid email validation by entering an email without @ symbol

Starting URL: https://hd.getbraavo.com/hd-gen-01-test/index.html

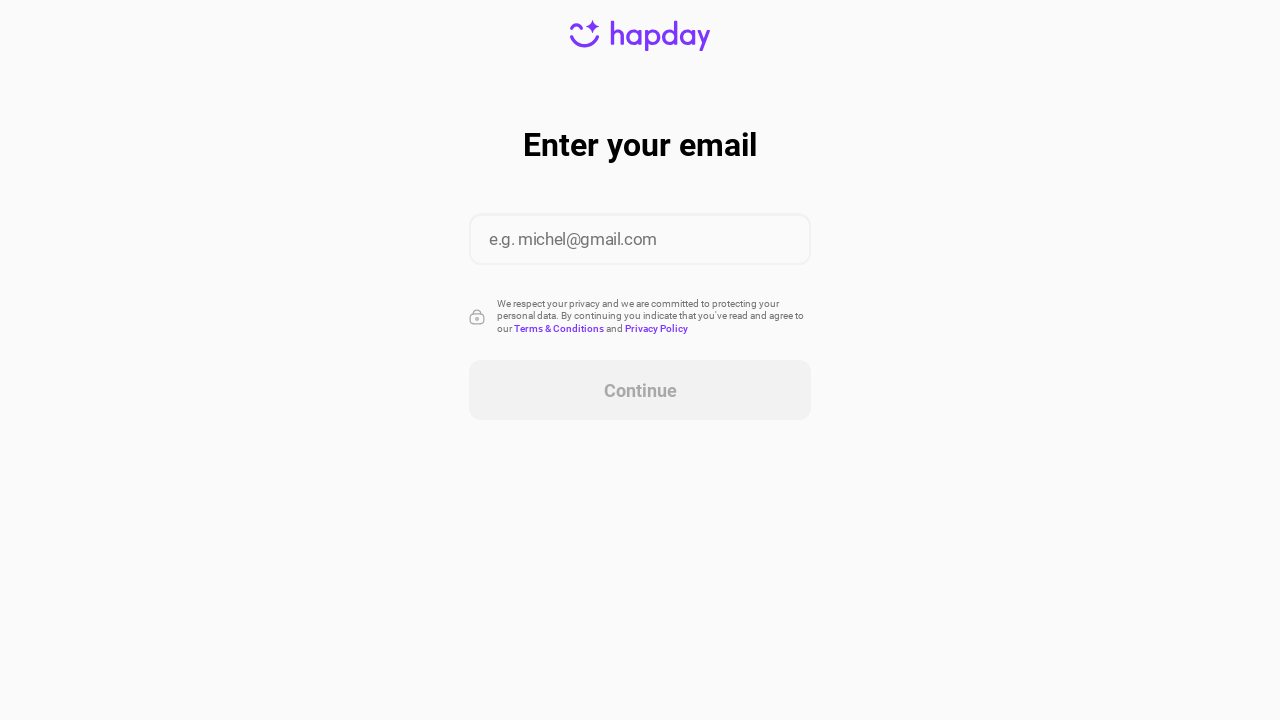

Navigated to test page
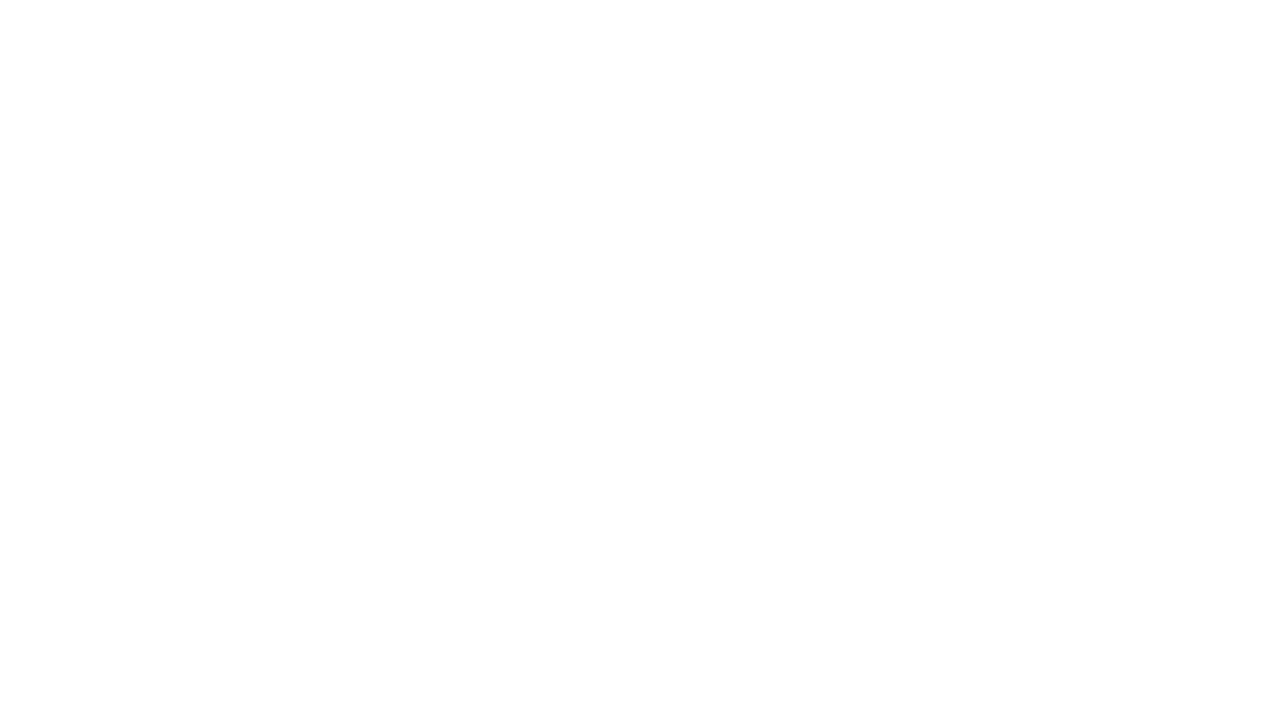

Clicked on email input field at (640, 240) on xpath=//*[@id="content"]/div/form/div[2]/input
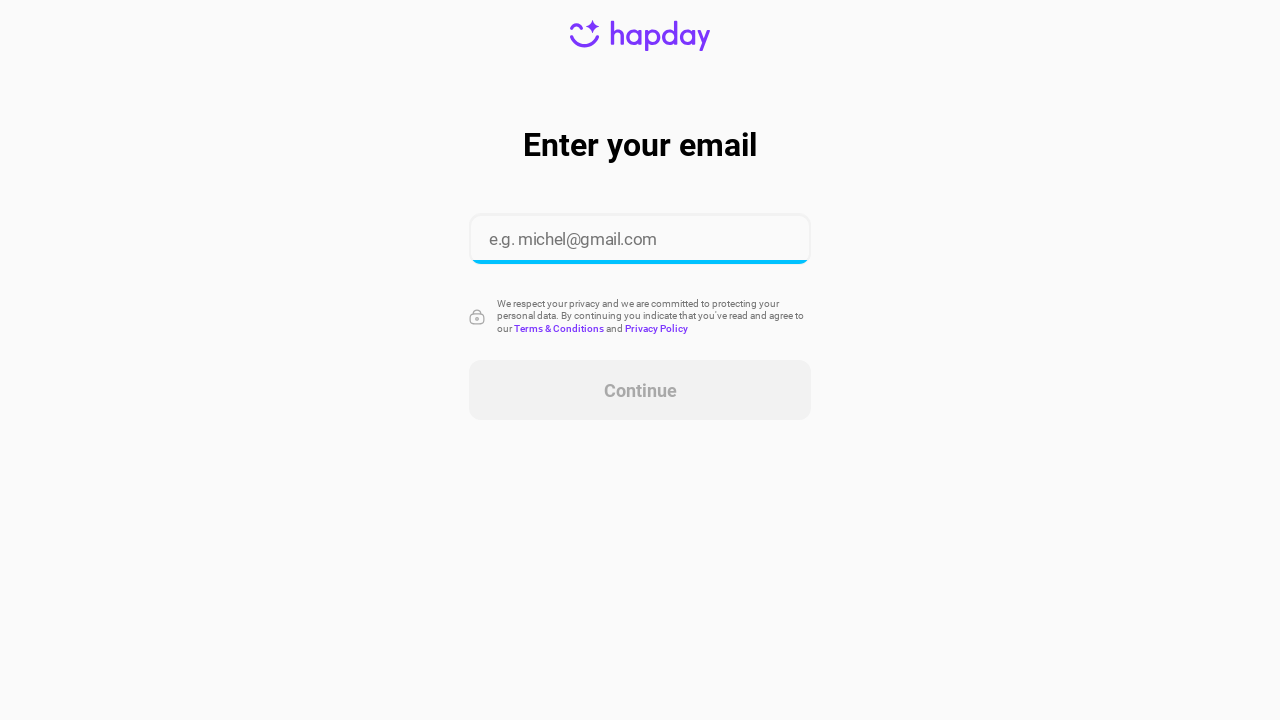

Entered invalid email 'invalidemailexample.com' without @ symbol on //*[@id="content"]/div/form/div[2]/input
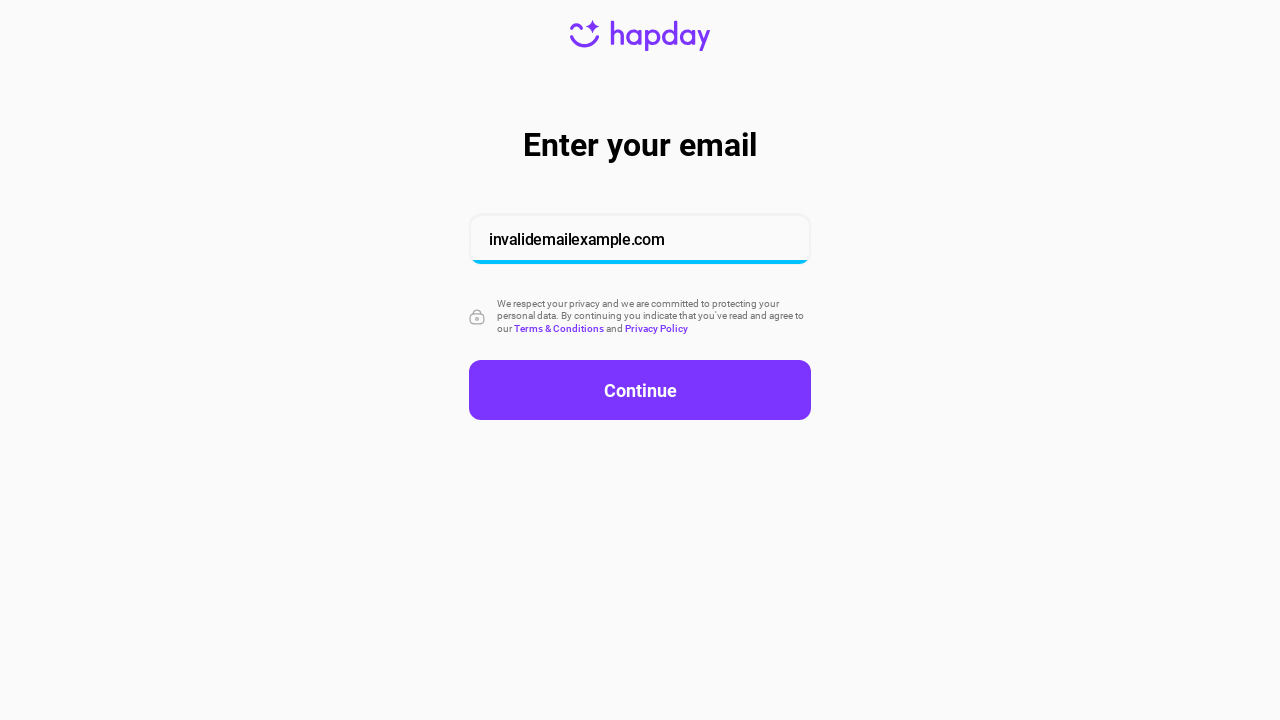

Clicked continue button with invalid email at (640, 390) on button
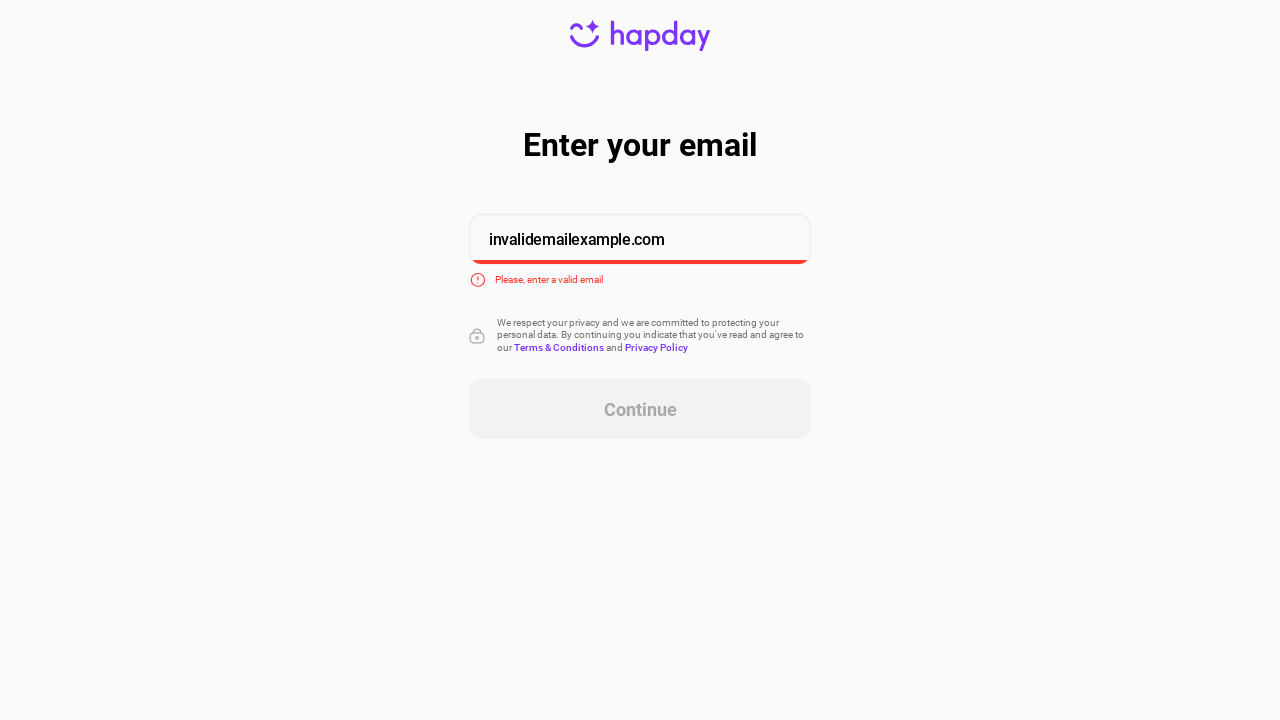

Waited 1 second to verify validation error and page remained on same form
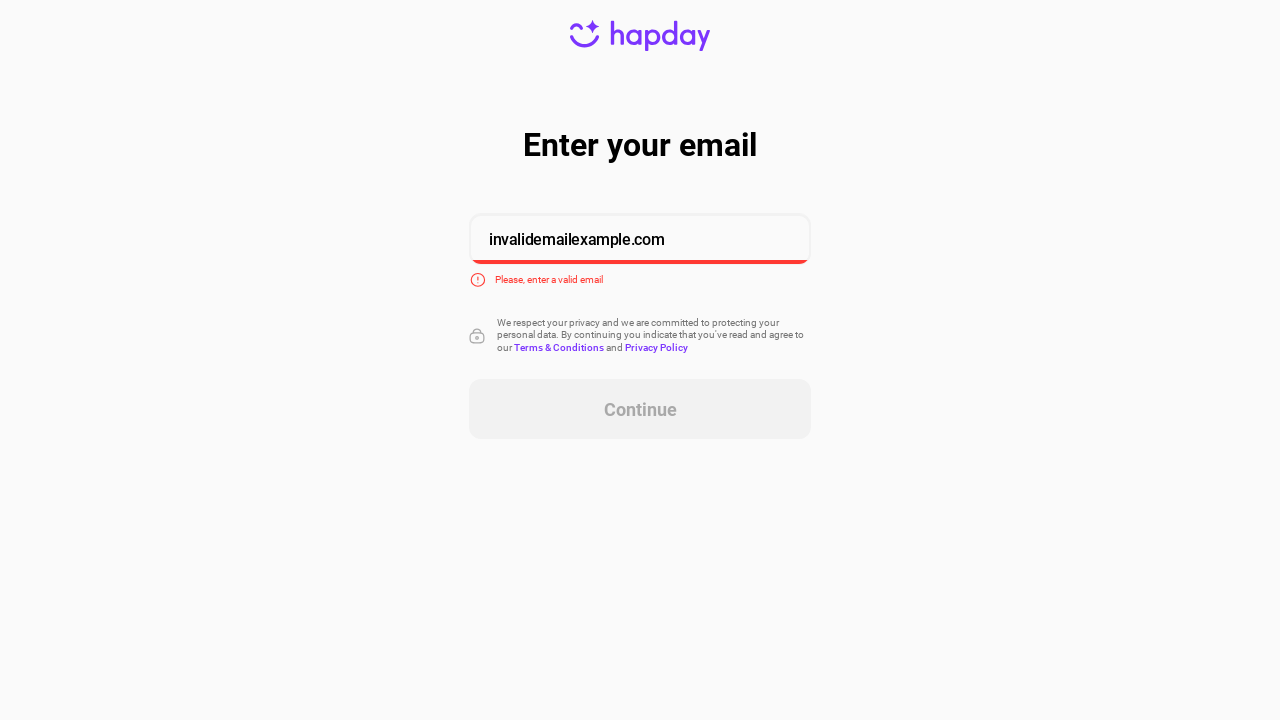

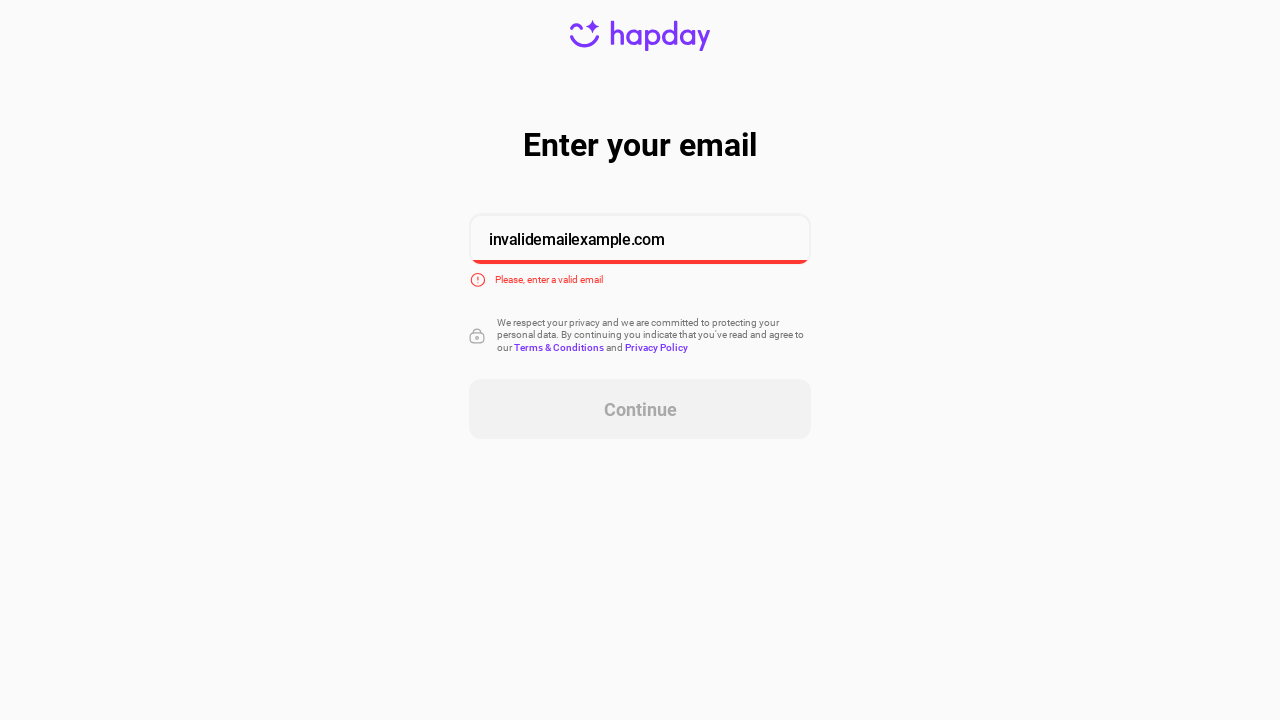